Tests alert dialog interactions by navigating to the Cancel tab, triggering an alert, and dismissing it

Starting URL: https://demo.automationtesting.in/Alerts.html

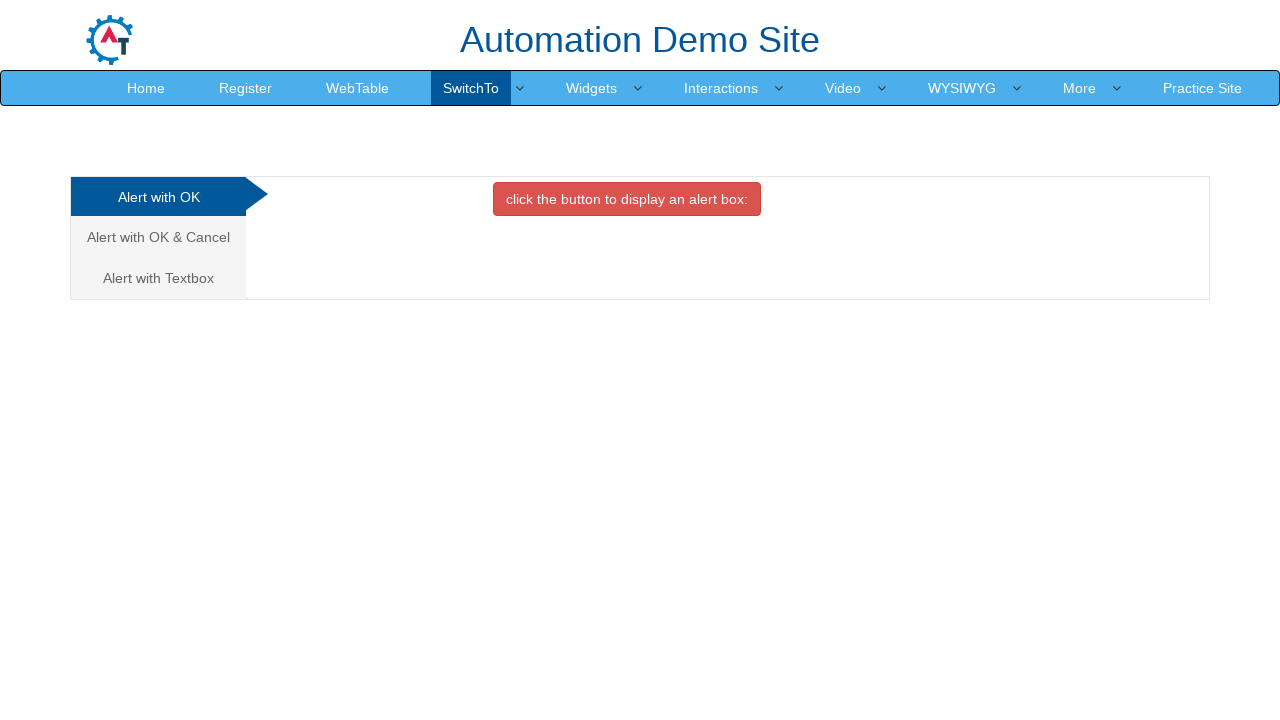

Clicked on the Cancel tab at (158, 237) on xpath=//a[@href='#CancelTab']
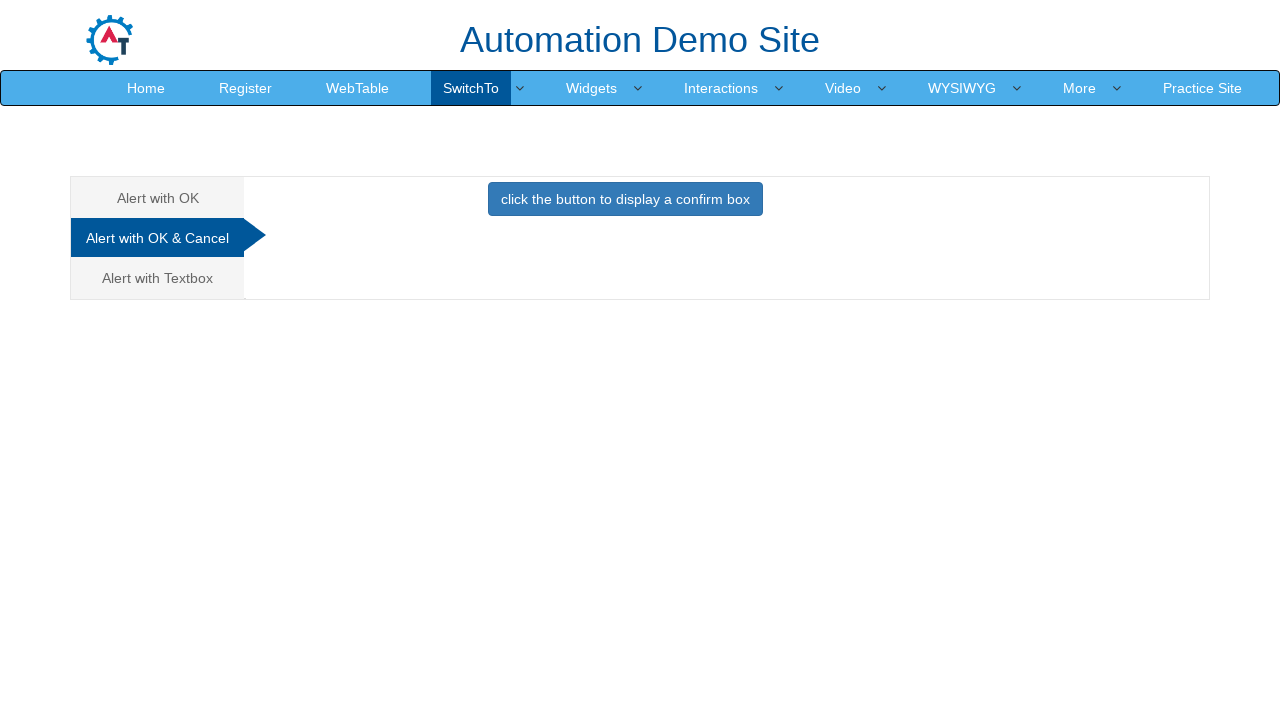

Clicked button to trigger the alert dialog at (625, 199) on xpath=//button[@class='btn btn-primary']
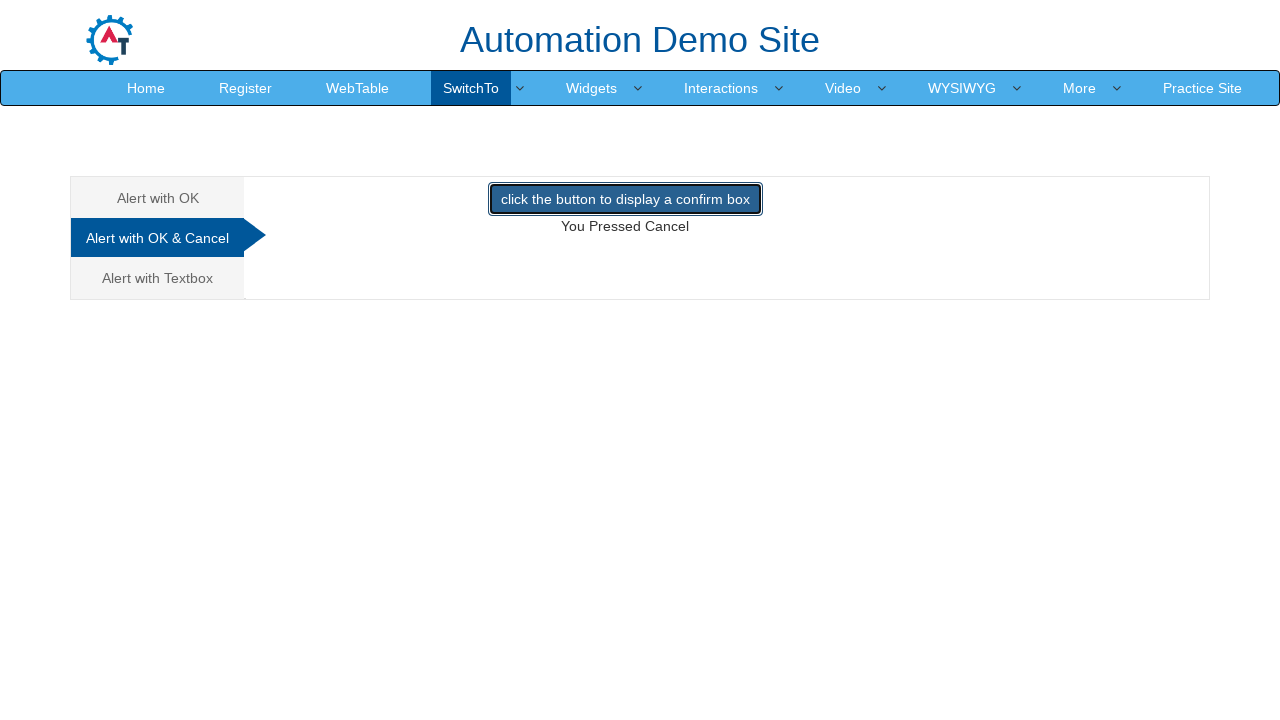

Set up dialog handler to dismiss alert
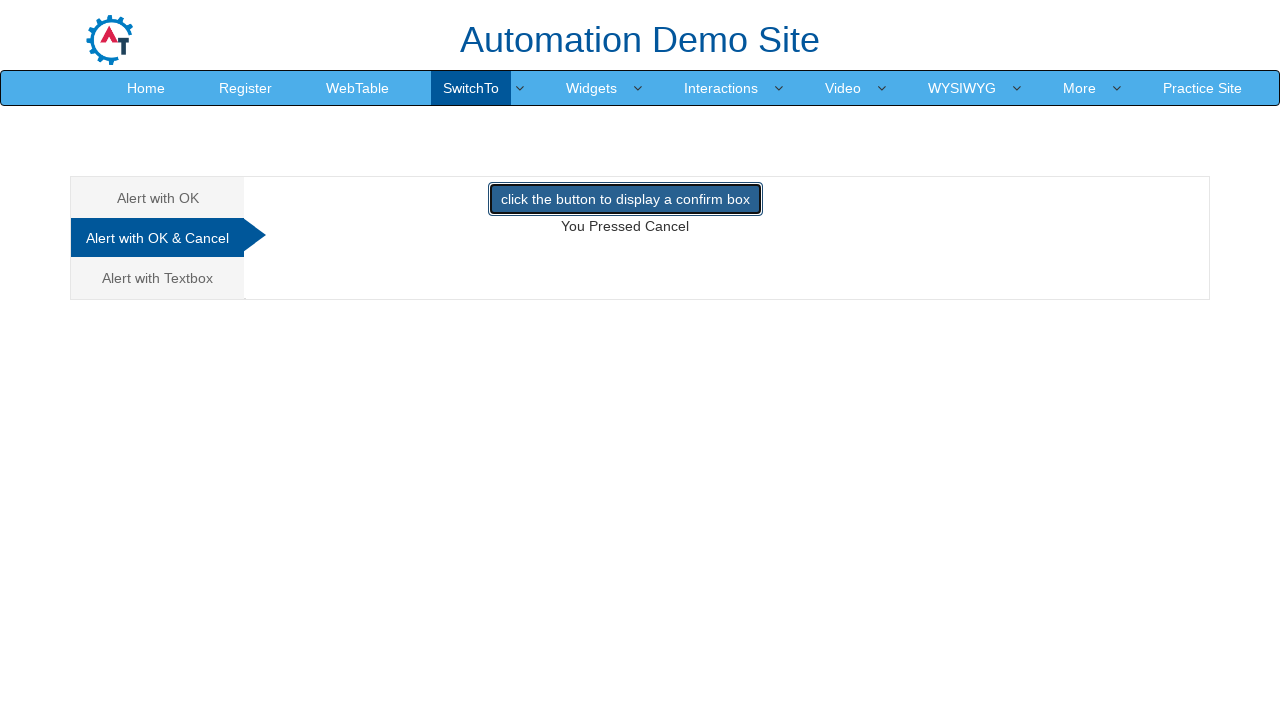

Alert dialog was dismissed
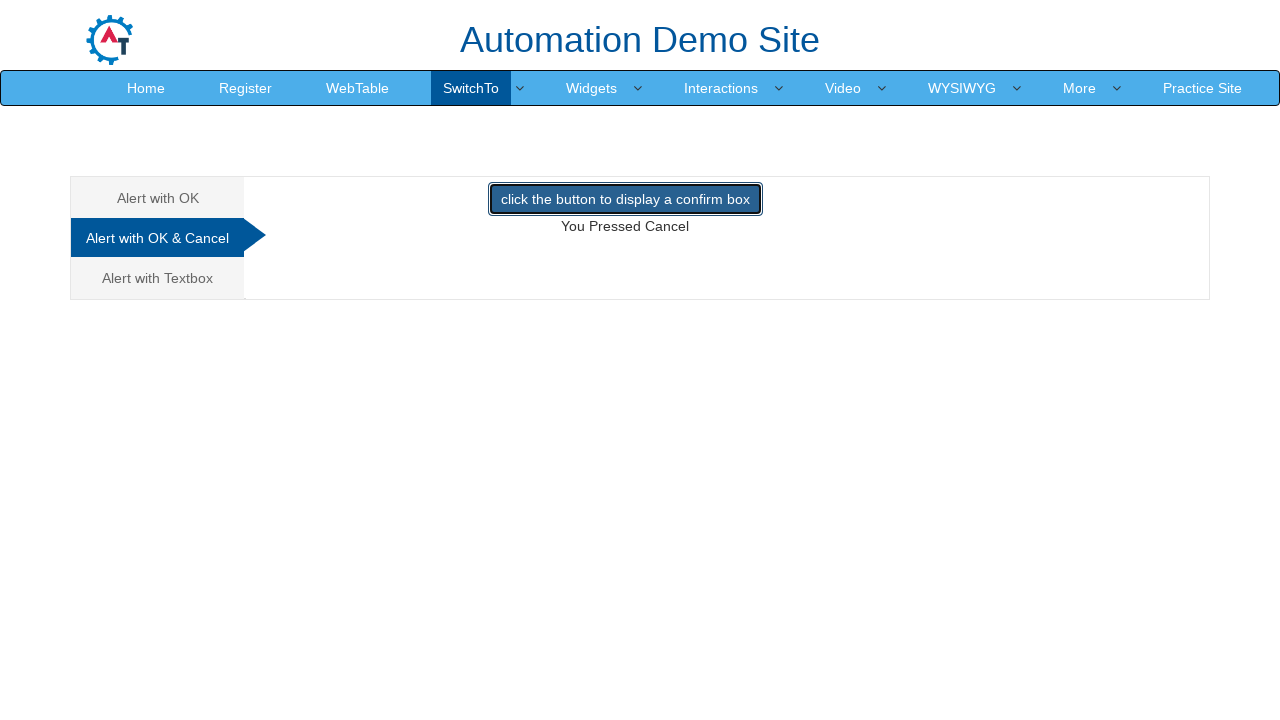

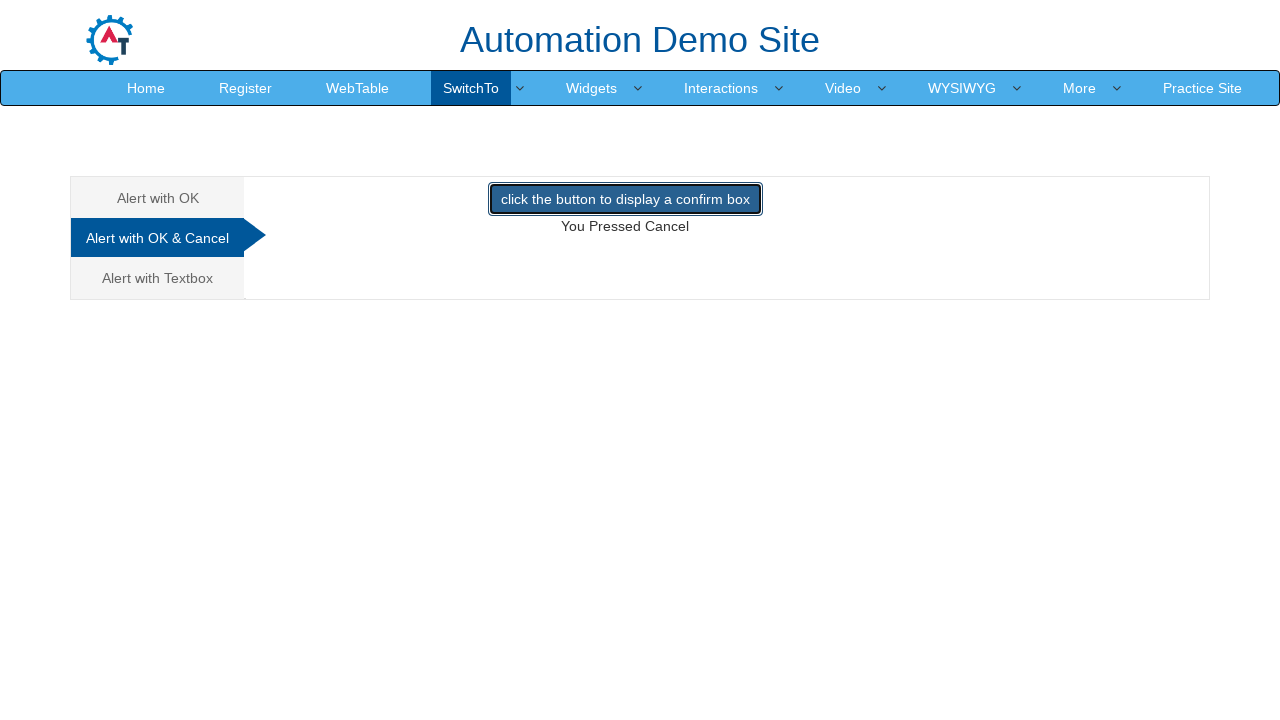